Tests iframe handling by locating an iframe, clicking on an "All Access plan" link inside it, and verifying text content appears.

Starting URL: https://rahulshettyacademy.com/AutomationPractice/

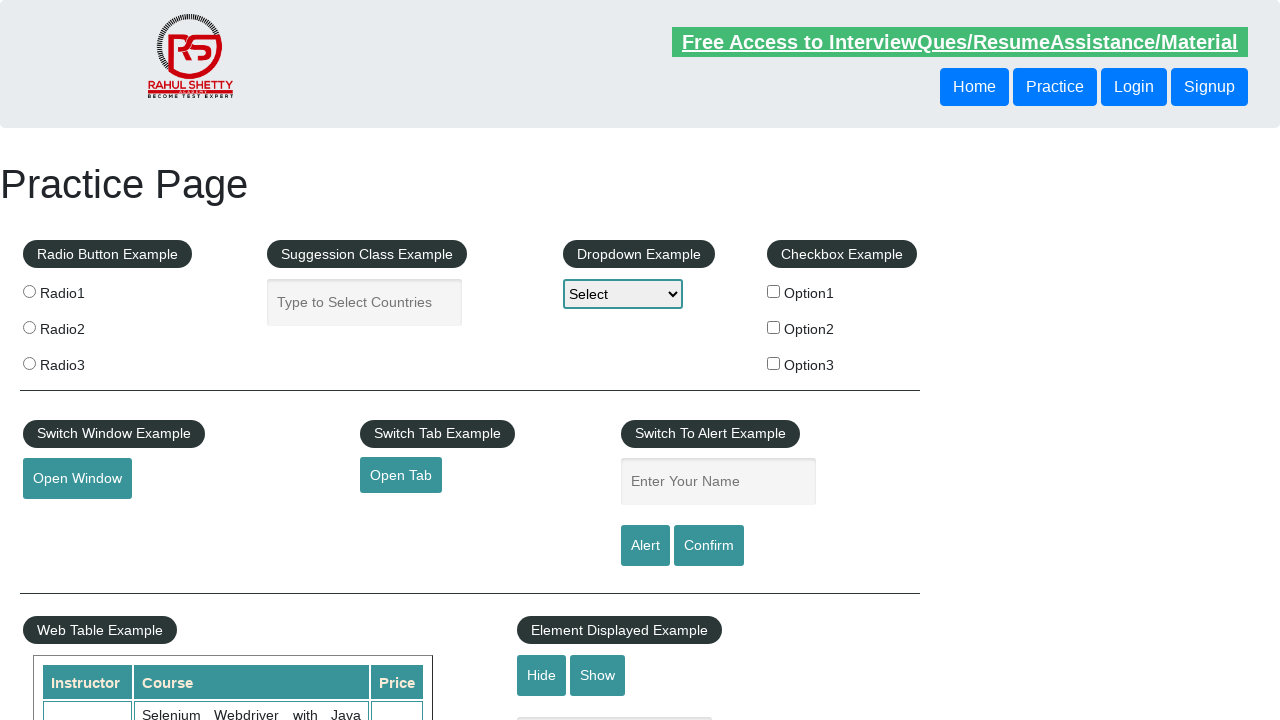

Located iframe with ID 'courses-iframe'
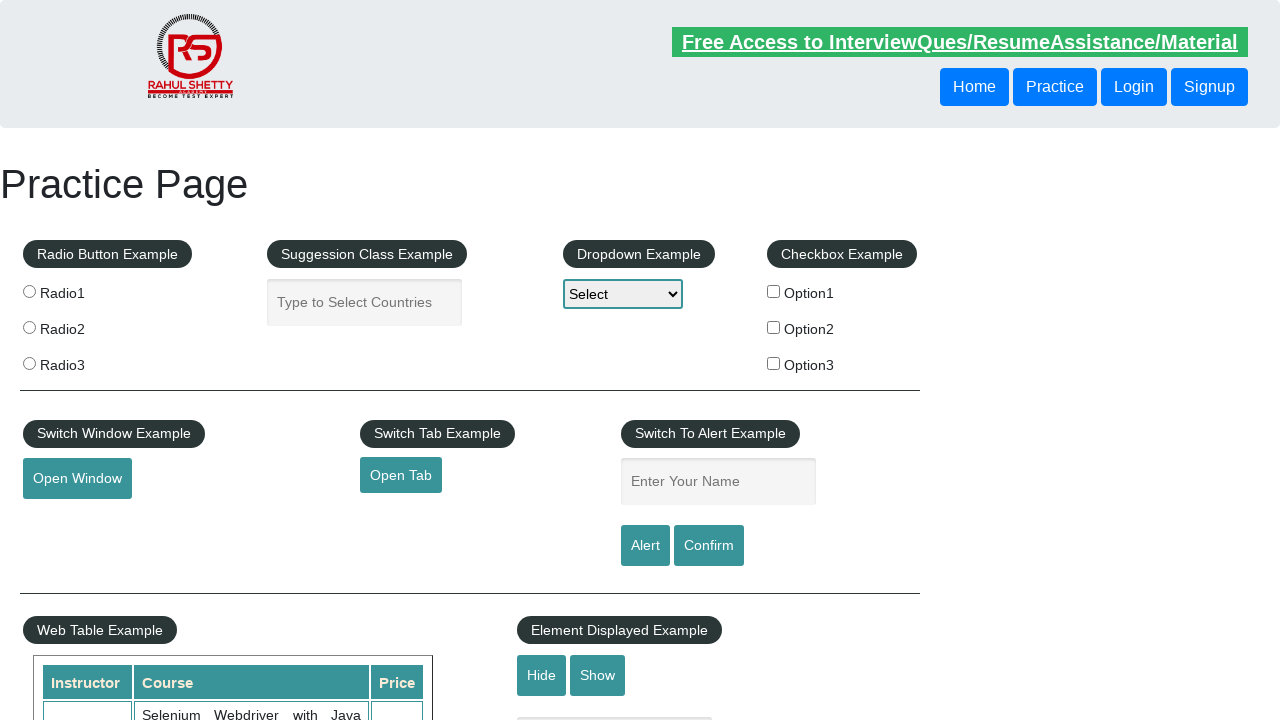

Clicked on 'All Access plan' link inside iframe at (307, 360) on #courses-iframe >> internal:control=enter-frame >> internal:role=link[name="All 
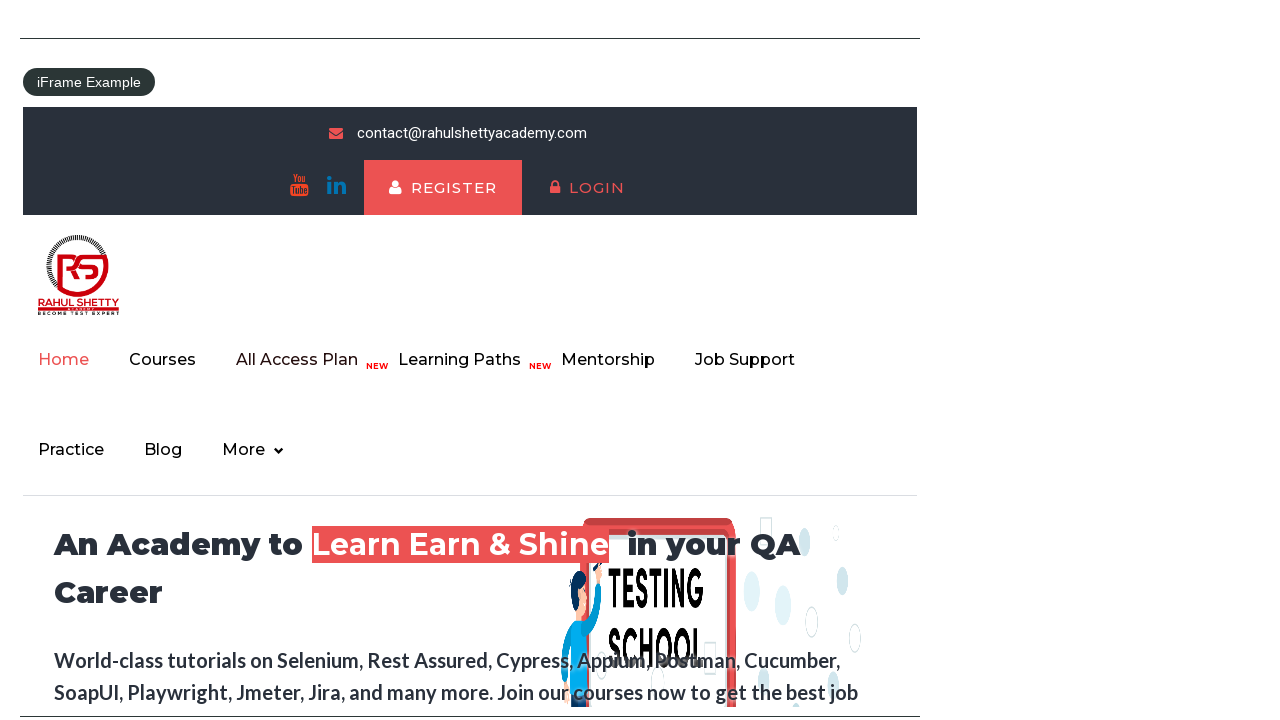

Verified iframe body contains 'Happy Subscibers!' text
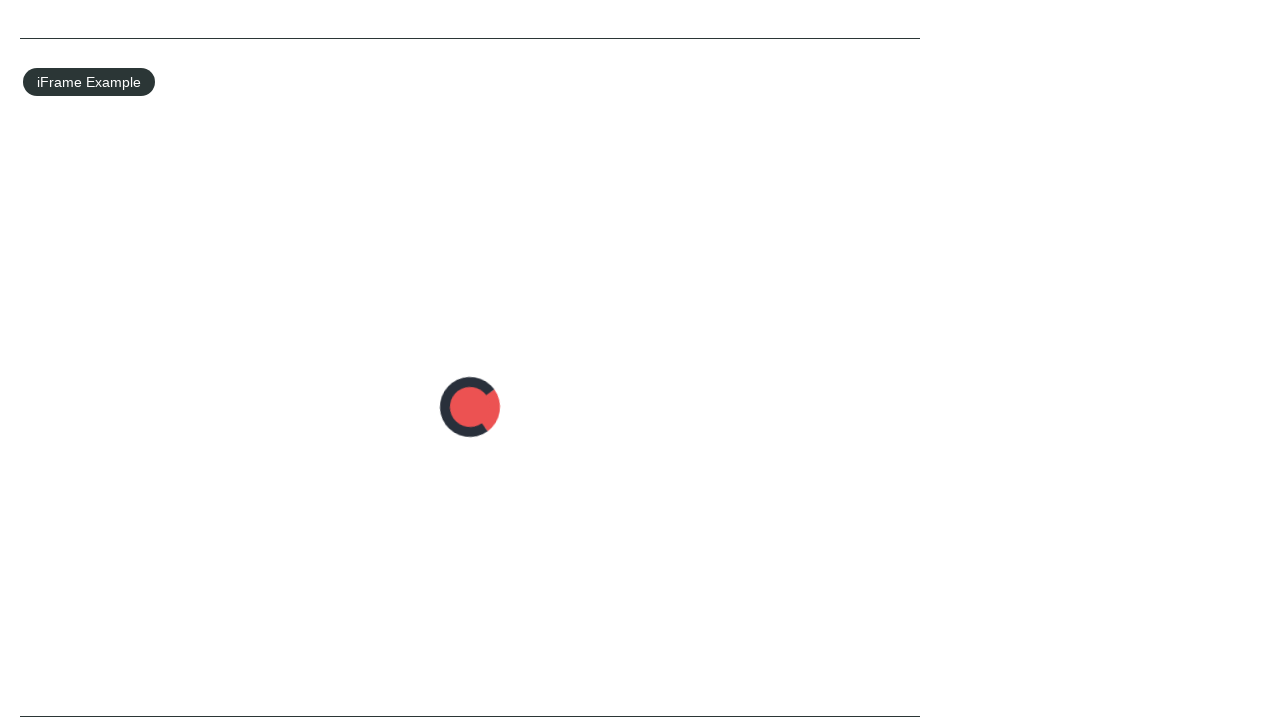

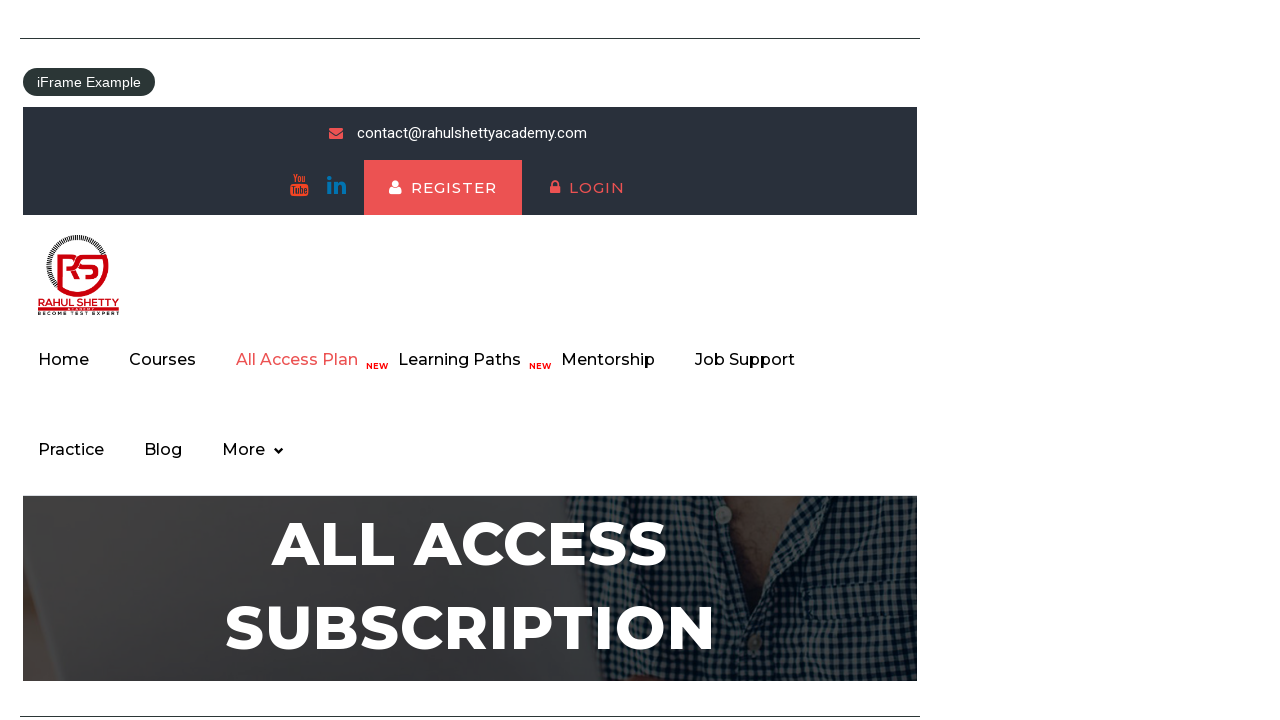